Tests opening a new browser window by clicking a button, switching to the new window, and verifying the heading text

Starting URL: https://demoqa.com/browser-windows

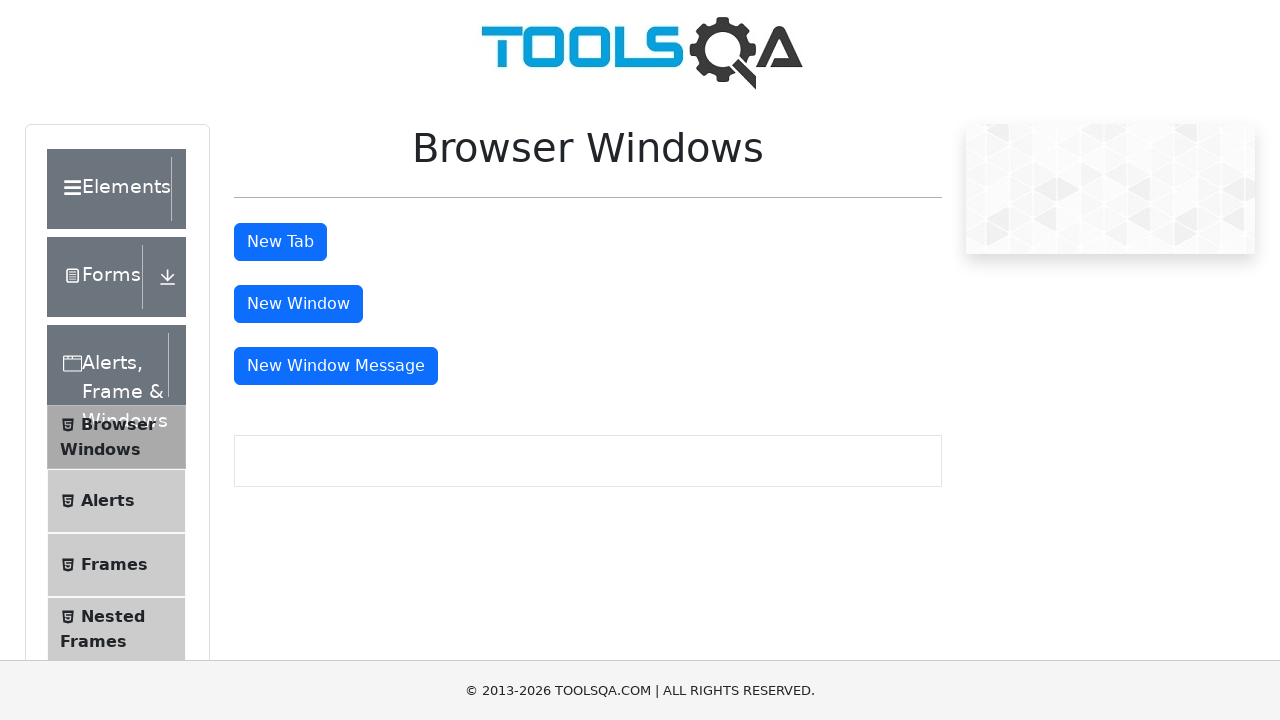

Scrolled to 'New Window' button
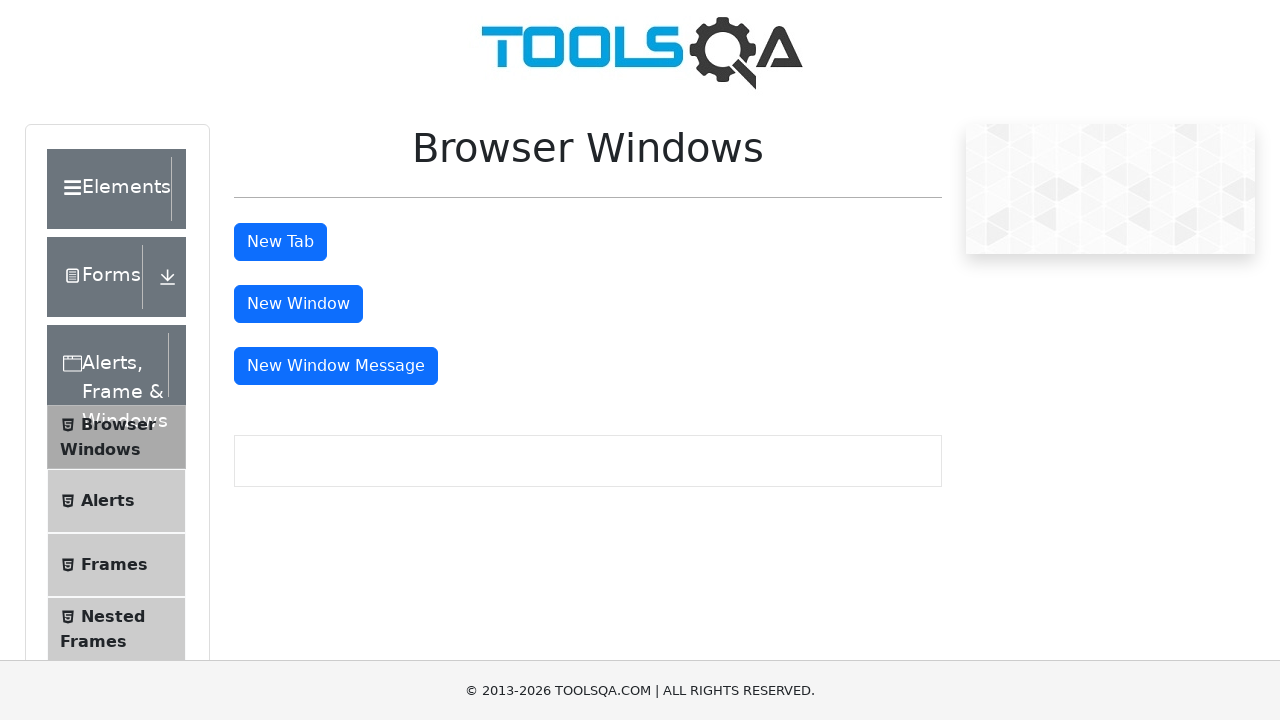

Clicked 'New Window' button to open new window at (298, 304) on #windowButton
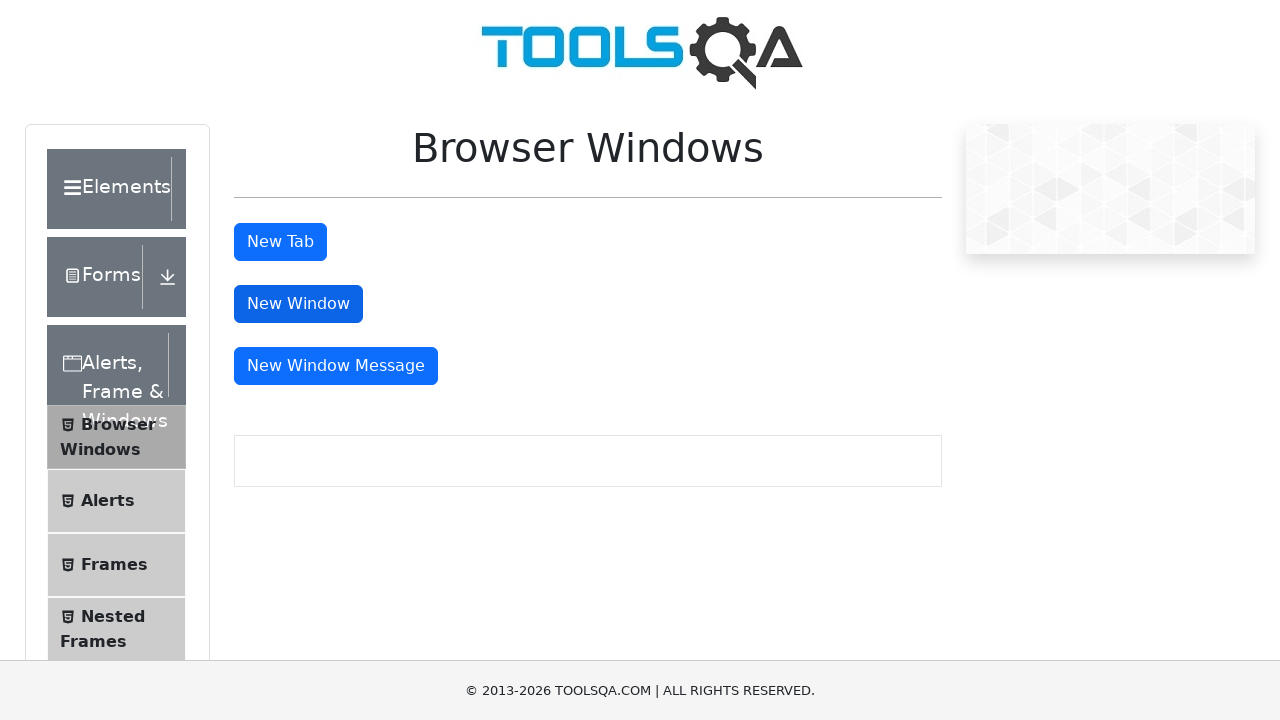

New window loaded successfully
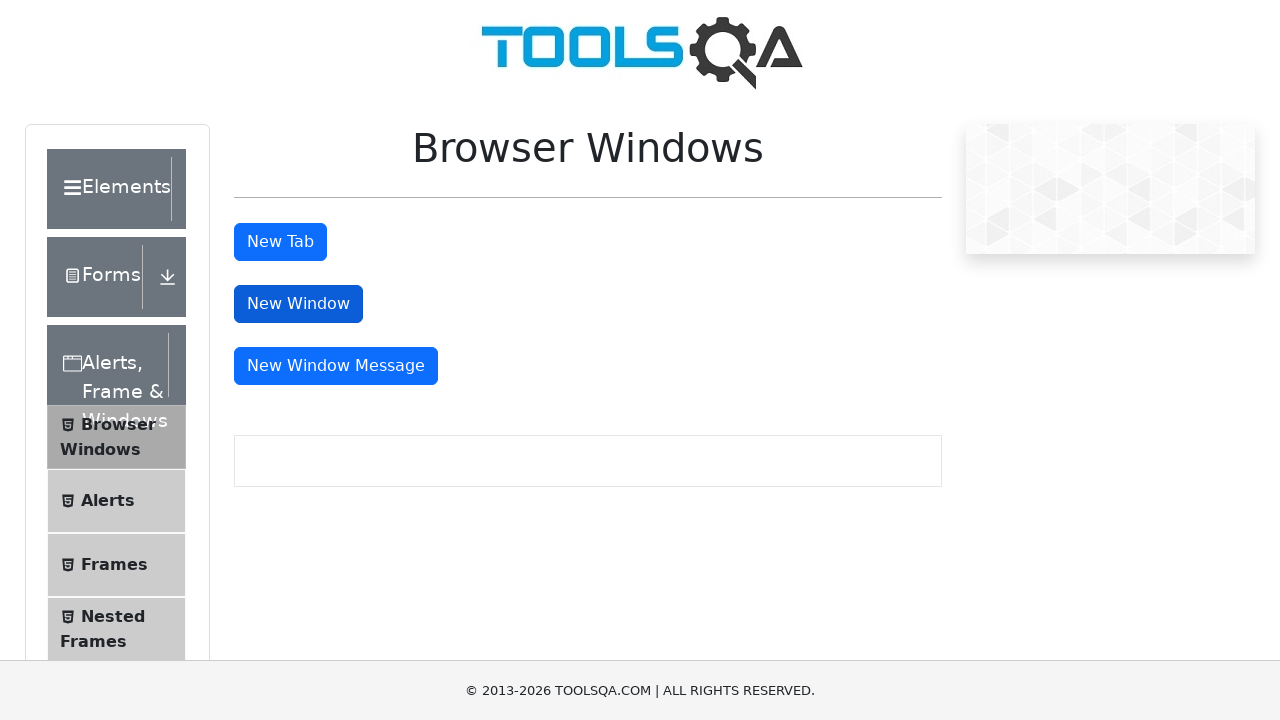

Sample heading became visible in new window
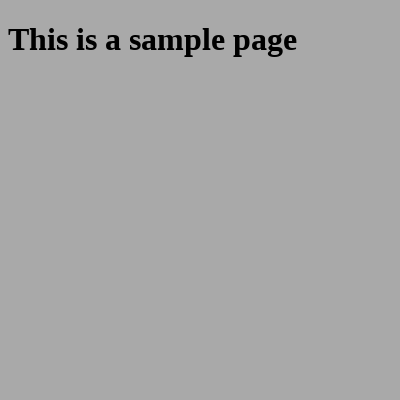

Retrieved heading text: 'This is a sample page'
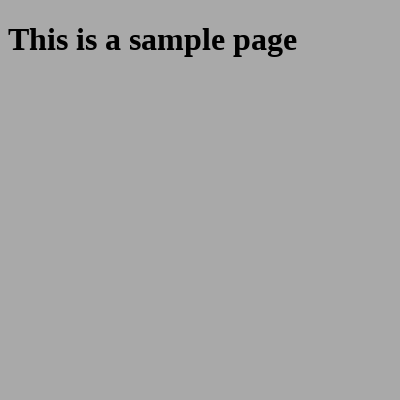

Verified heading text matches expected value 'This is a sample page'
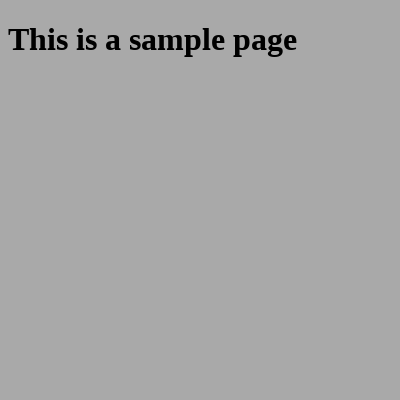

Closed new window
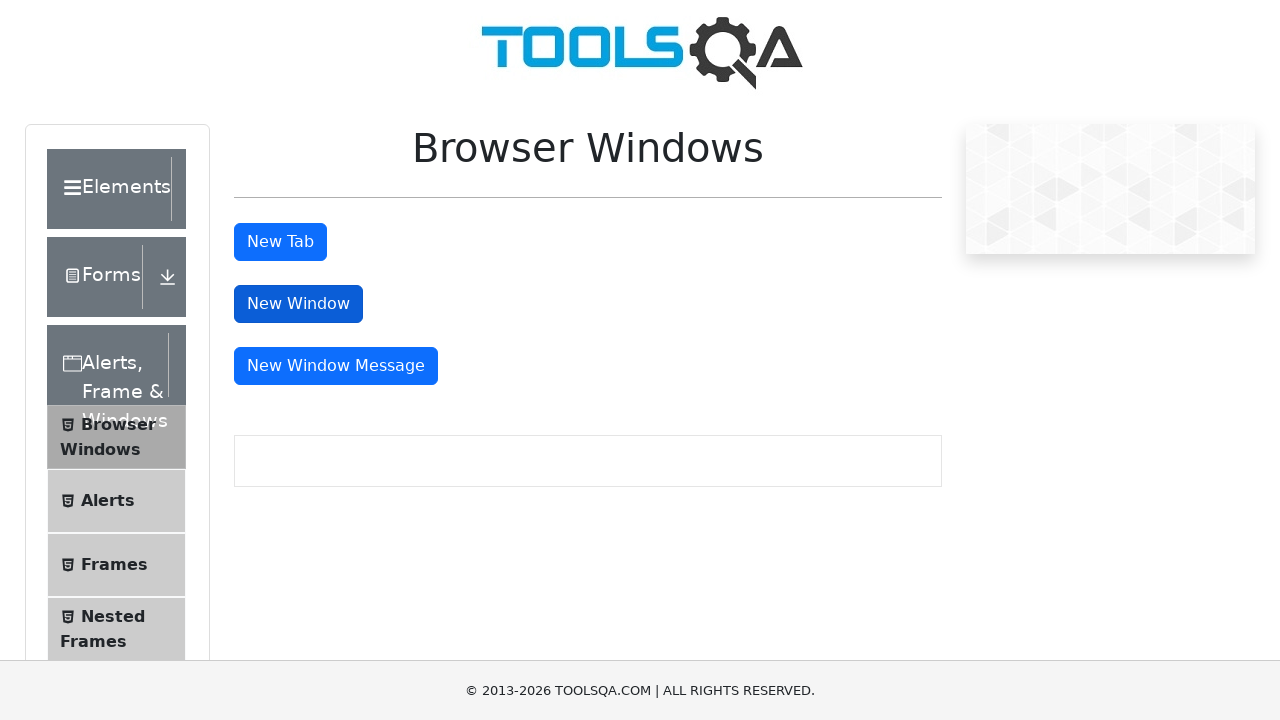

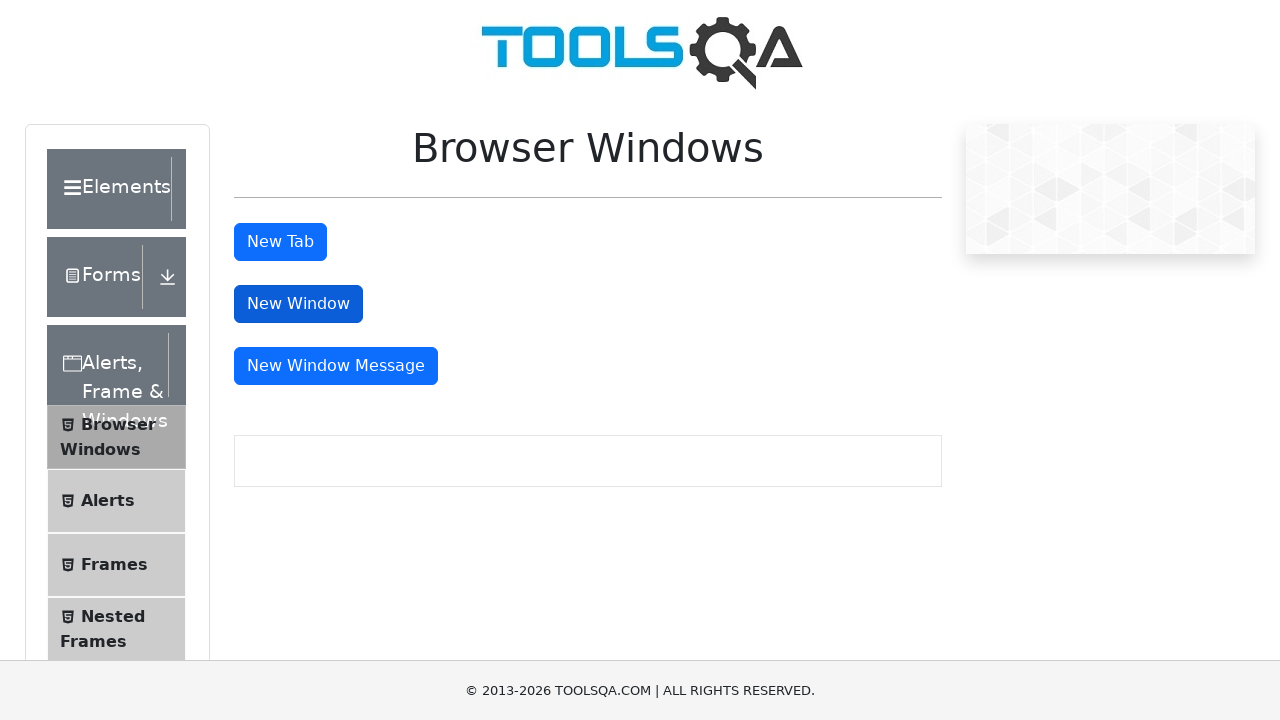